Tests navigation on SkillFactory website by scrolling to and clicking on a card link that opens in a new window

Starting URL: https://skillfactory.ru/

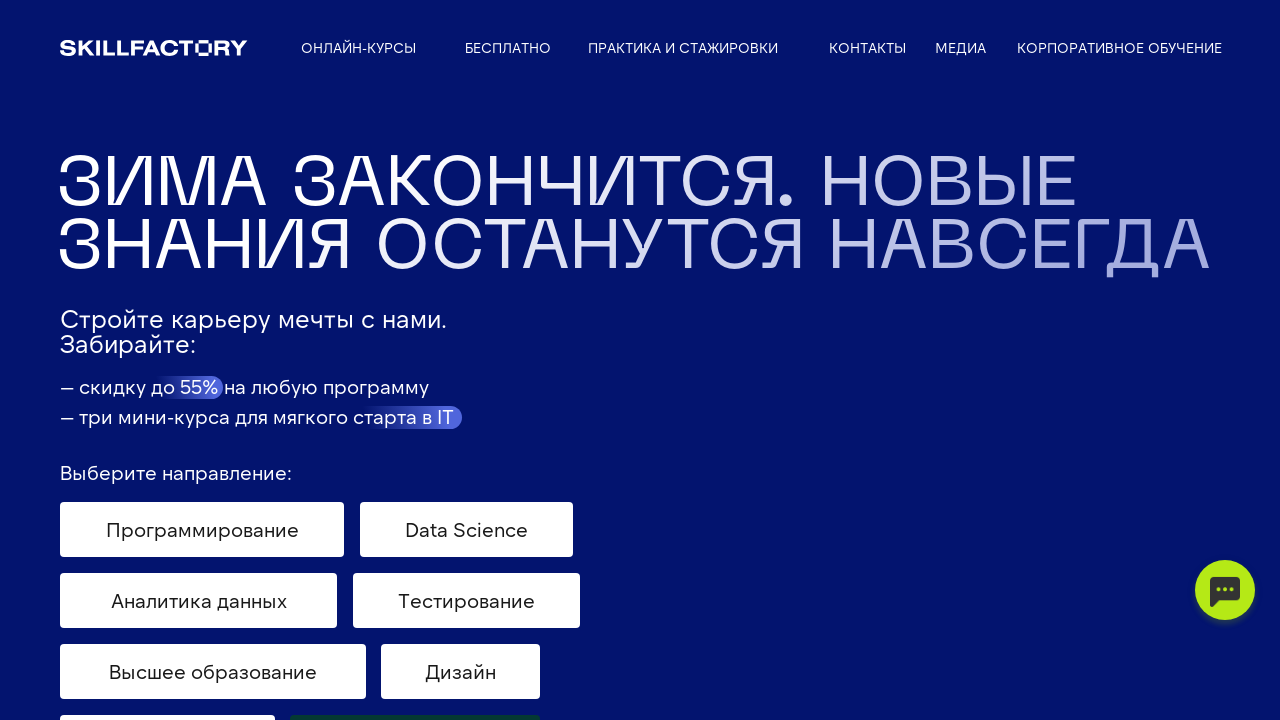

Scrolled down to make the card visible
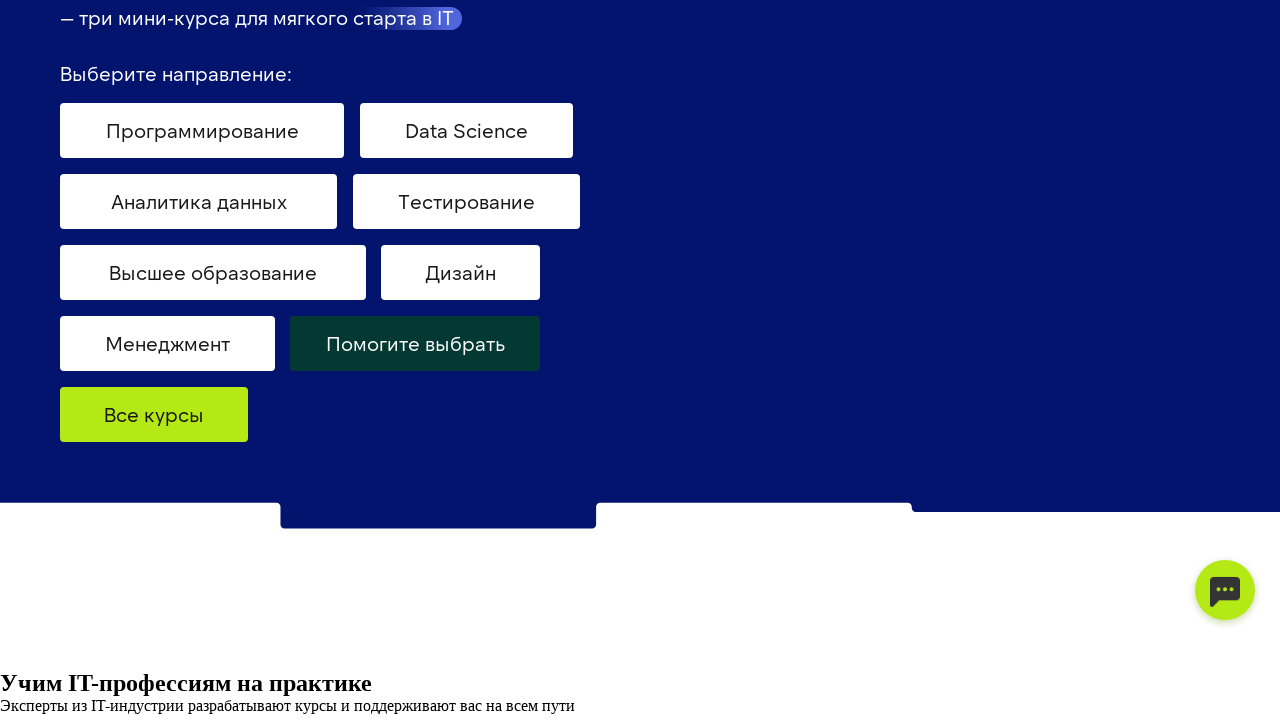

Hovered over the third card link element at (650, 333) on .card__link:nth-child(3)
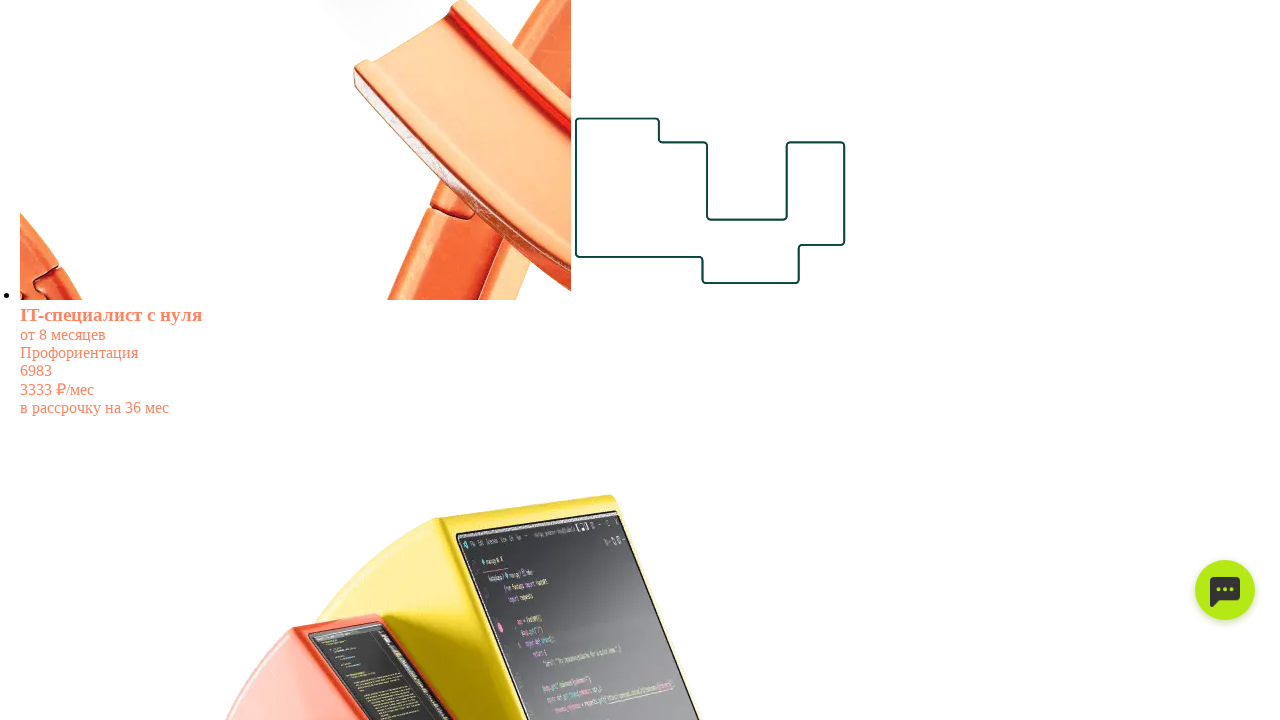

Clicked on the third card link to open a new page at (650, 333) on .card__link:nth-child(3)
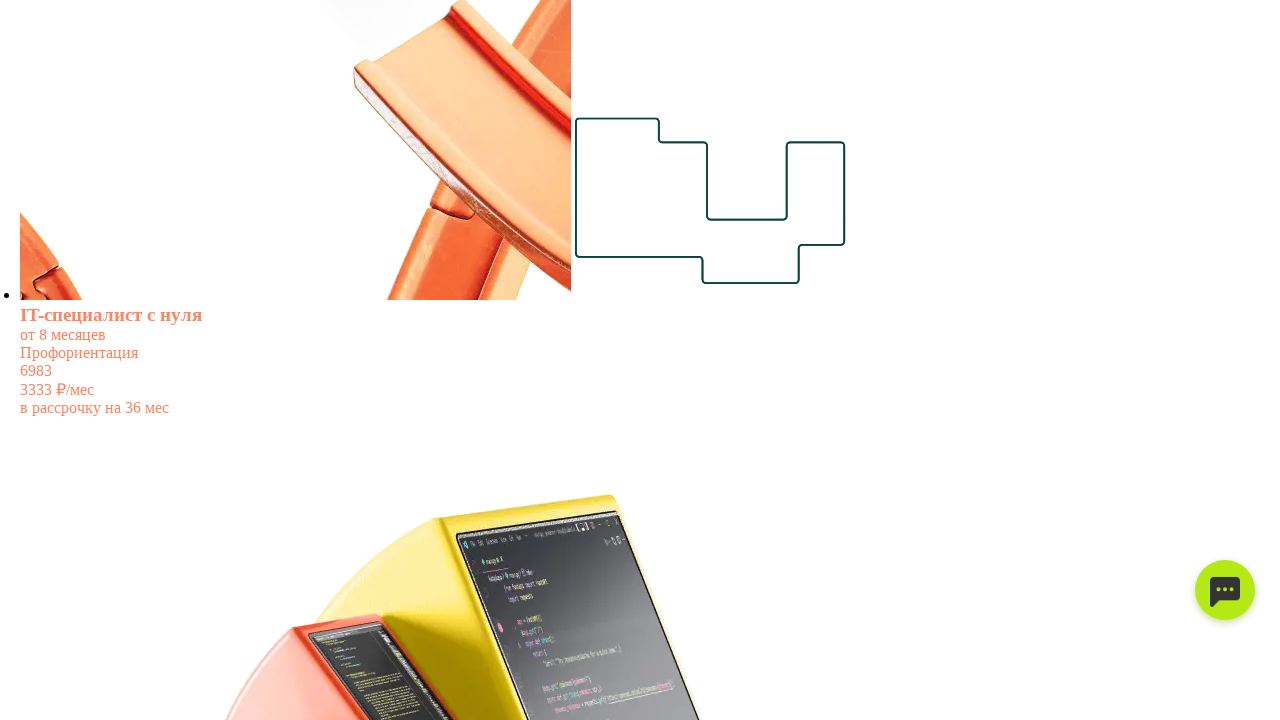

New page opened in a separate window/tab
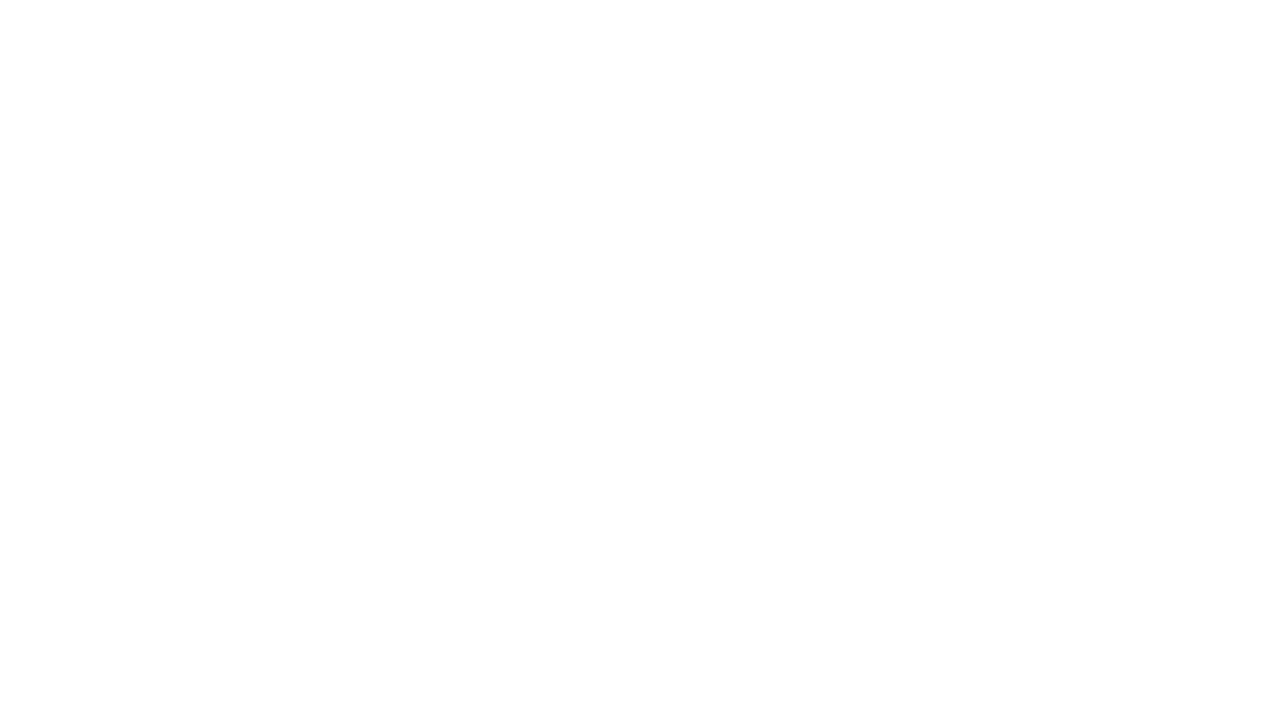

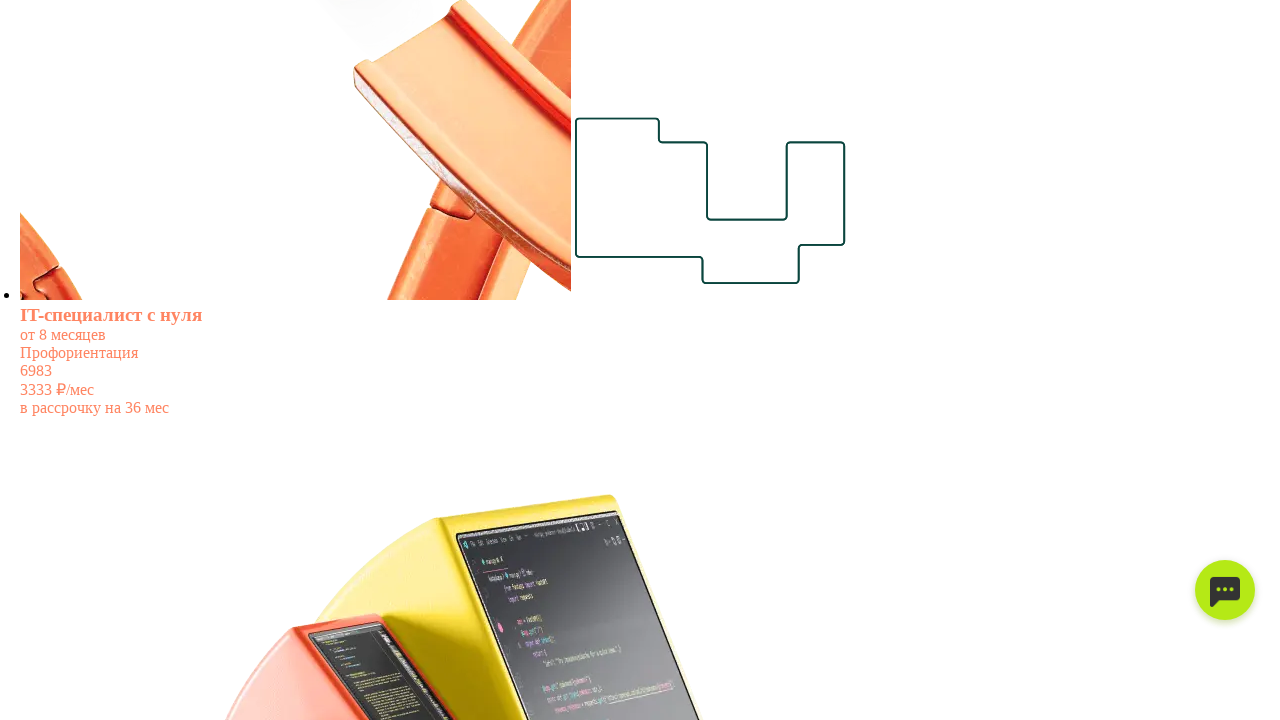